Launches a browser, navigates to the Leaftaps OpenTaps CRM main page, and maximizes the browser window.

Starting URL: http://leaftaps.com/opentaps/control/main

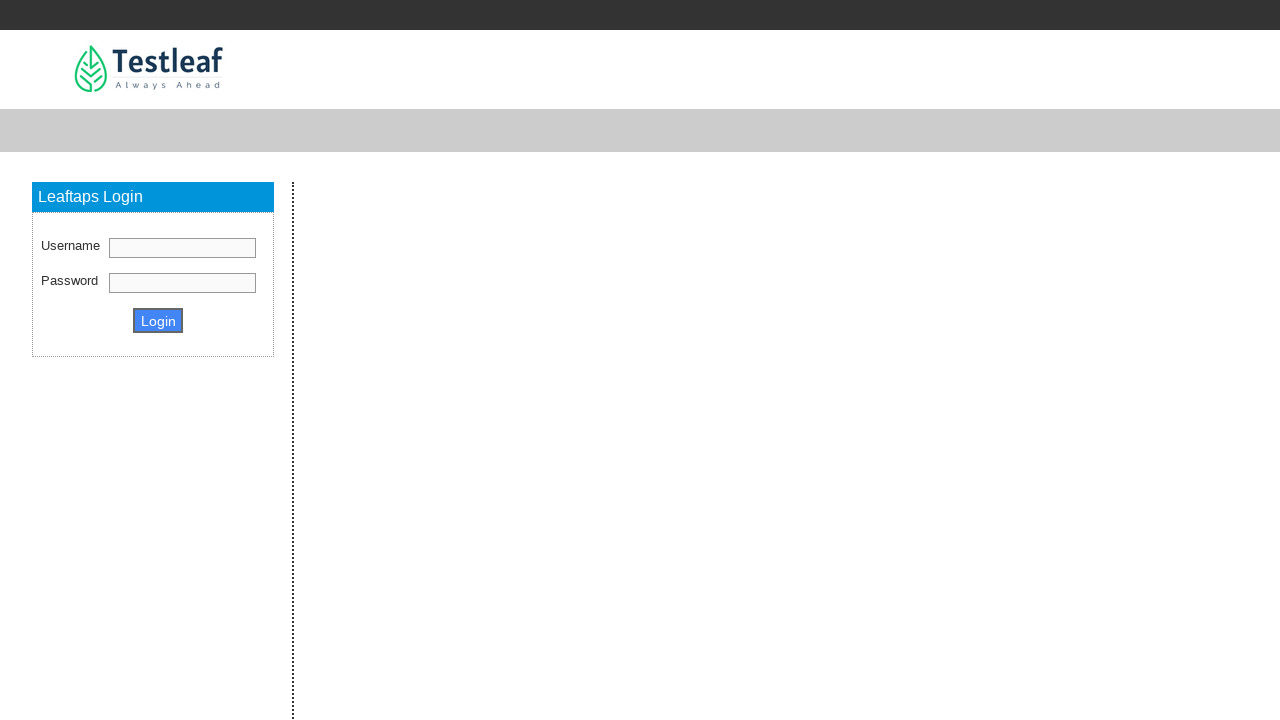

Set browser viewport to 1920x1080
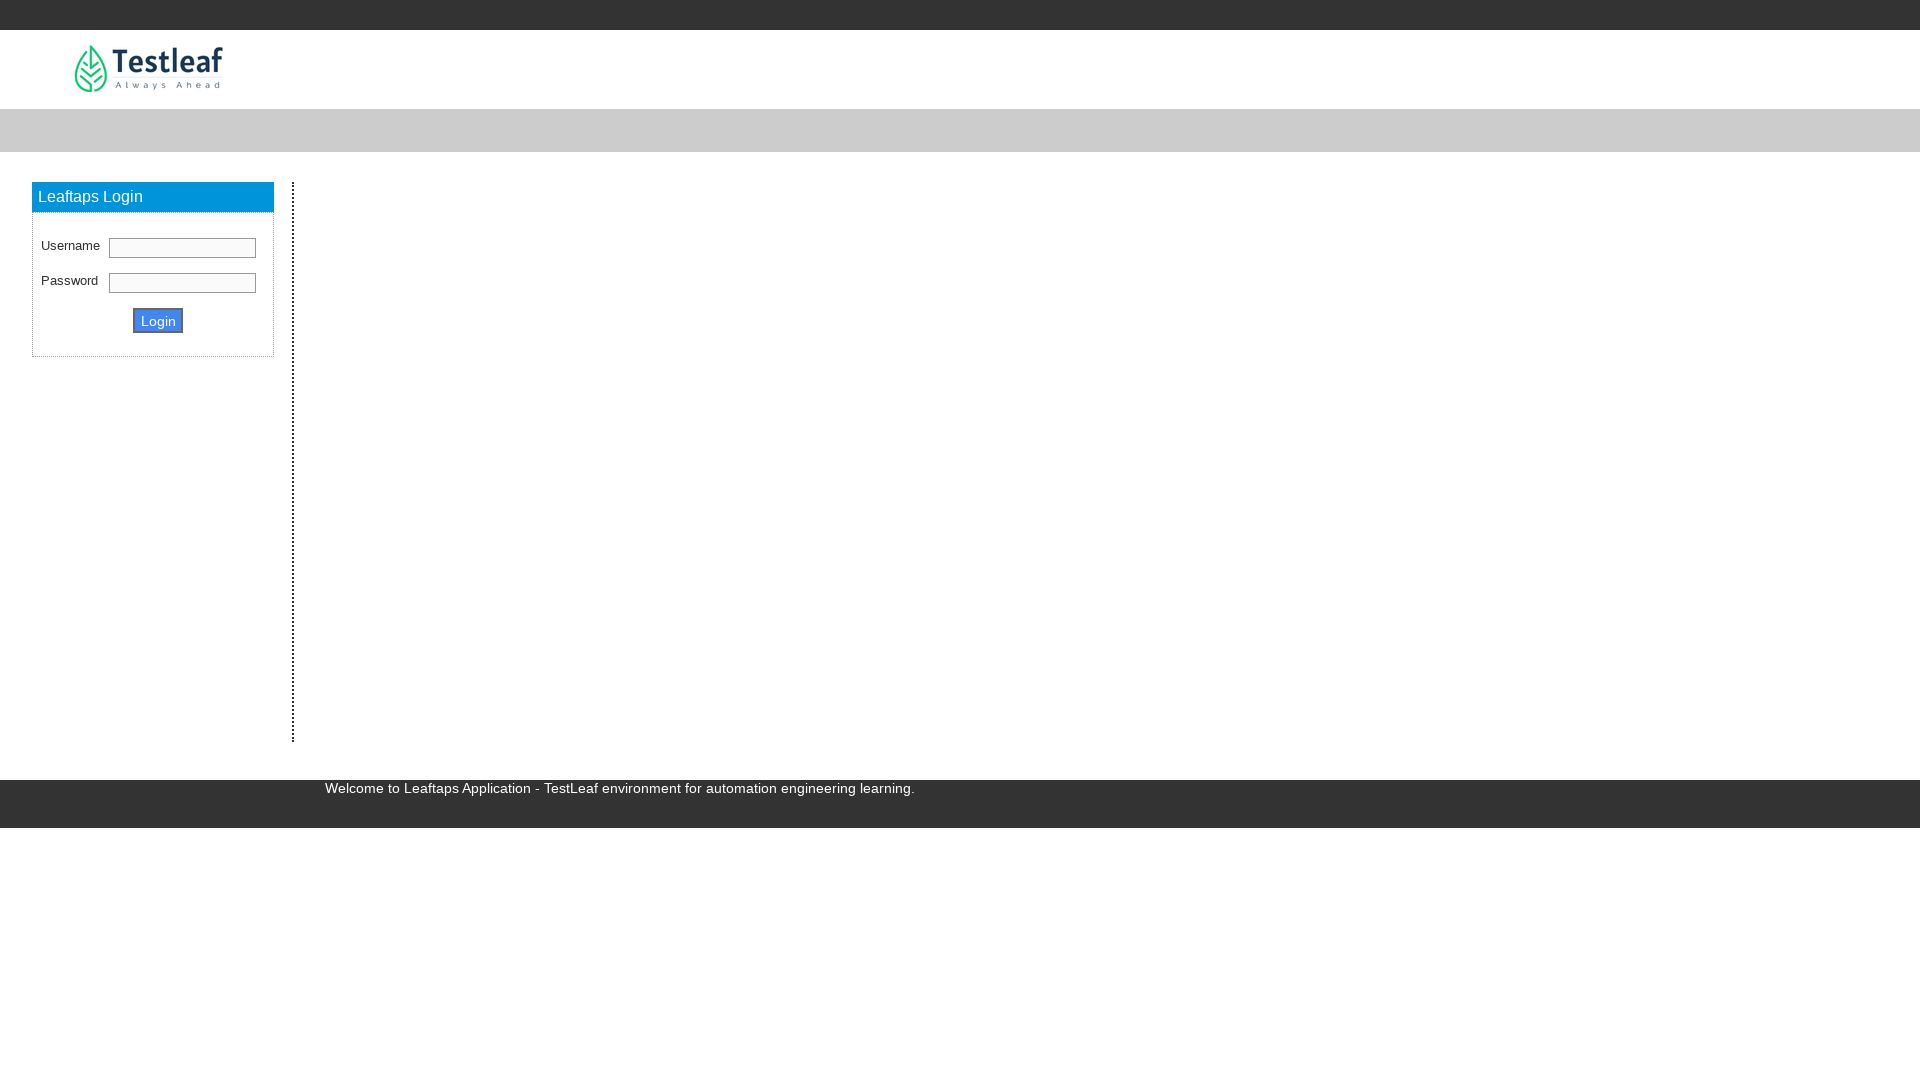

Page DOM content loaded
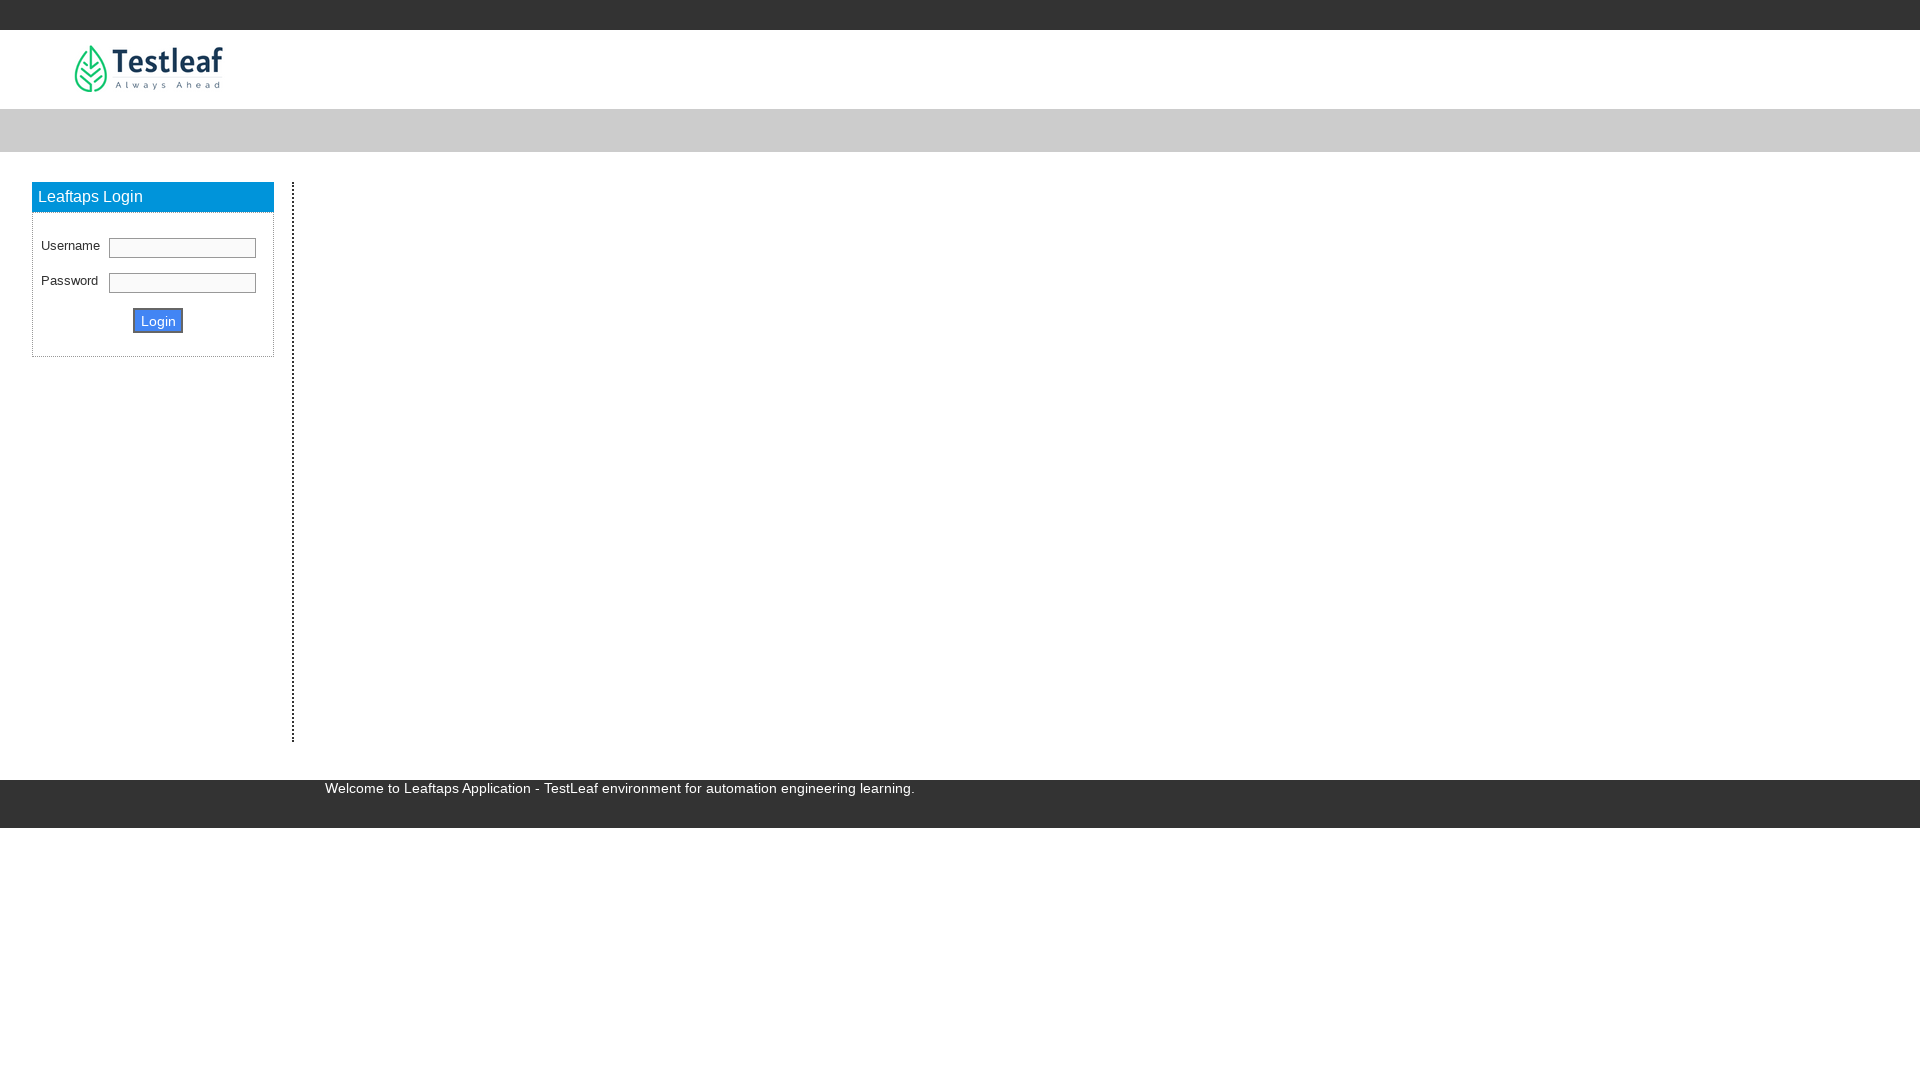

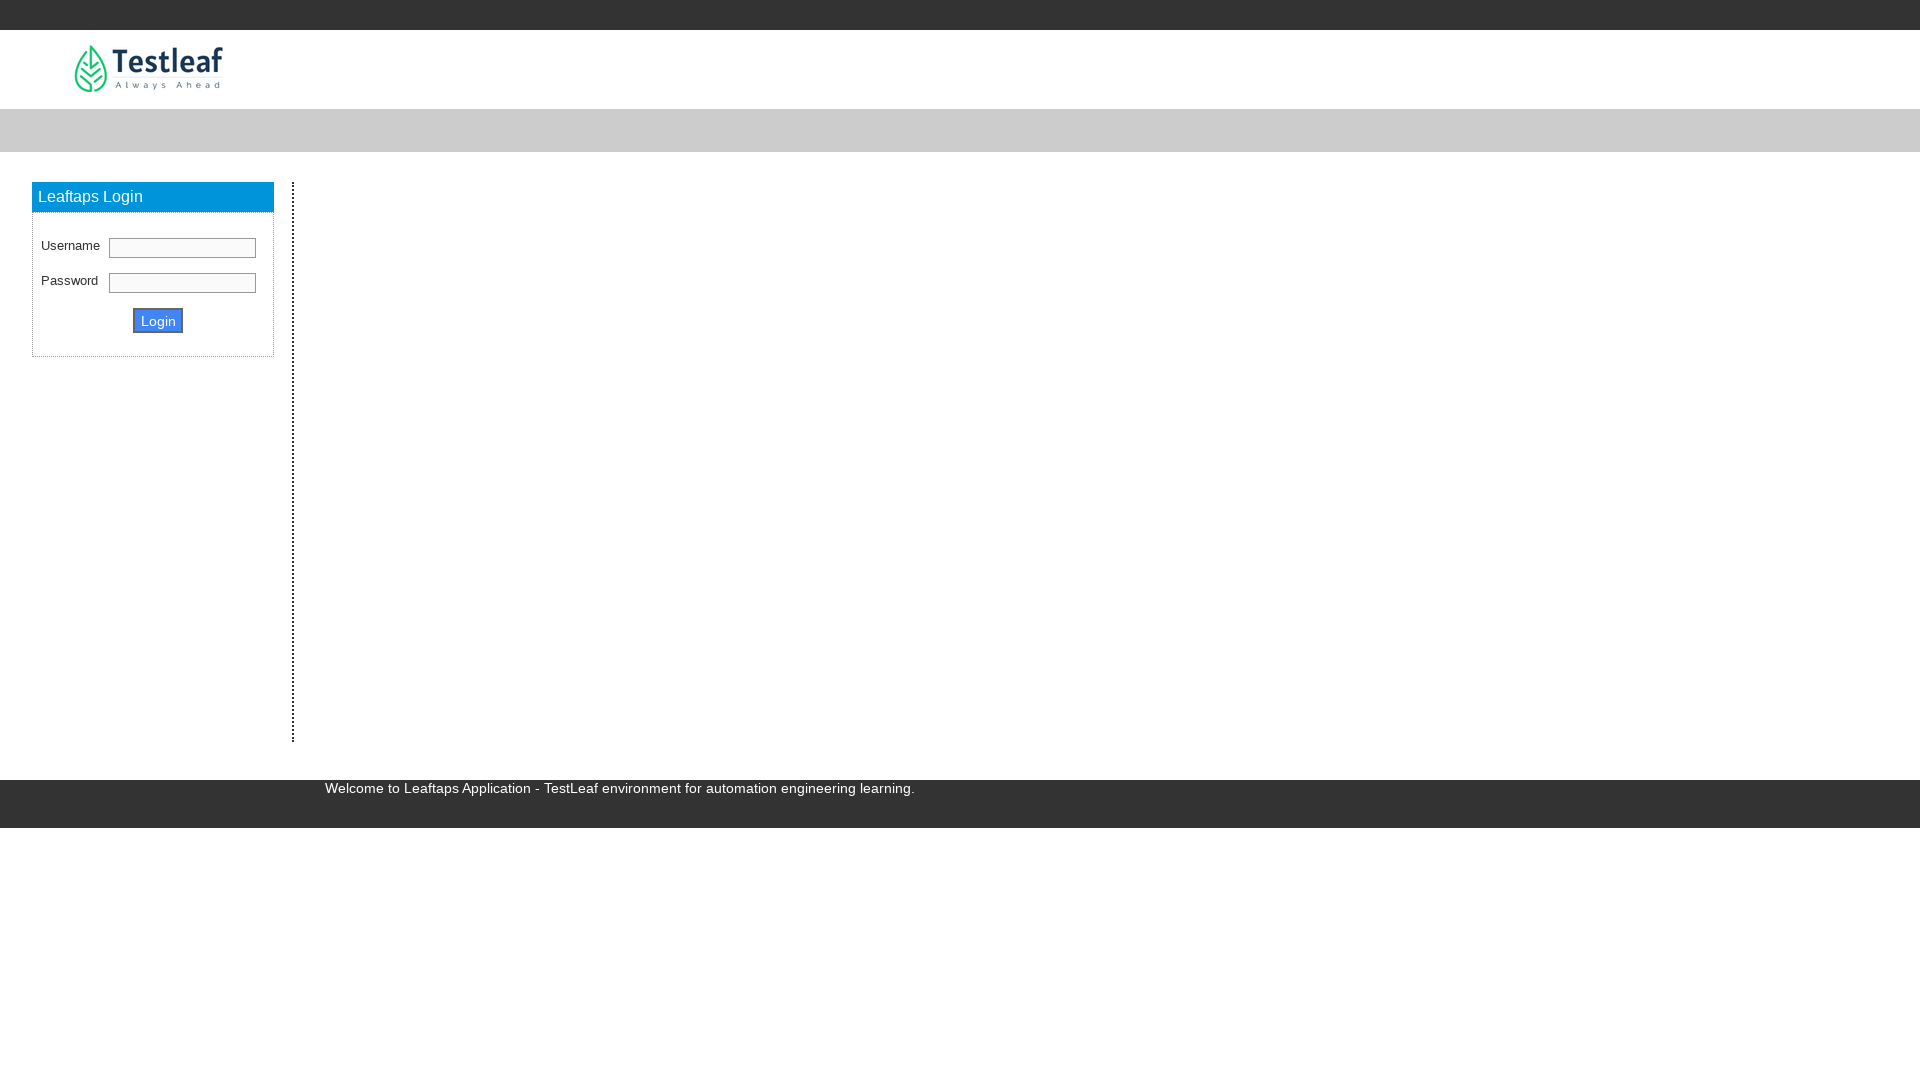